Navigates to rahulshettyacademy.com and verifies the page loads by checking title and URL

Starting URL: https://rahulshettyacademy.com/

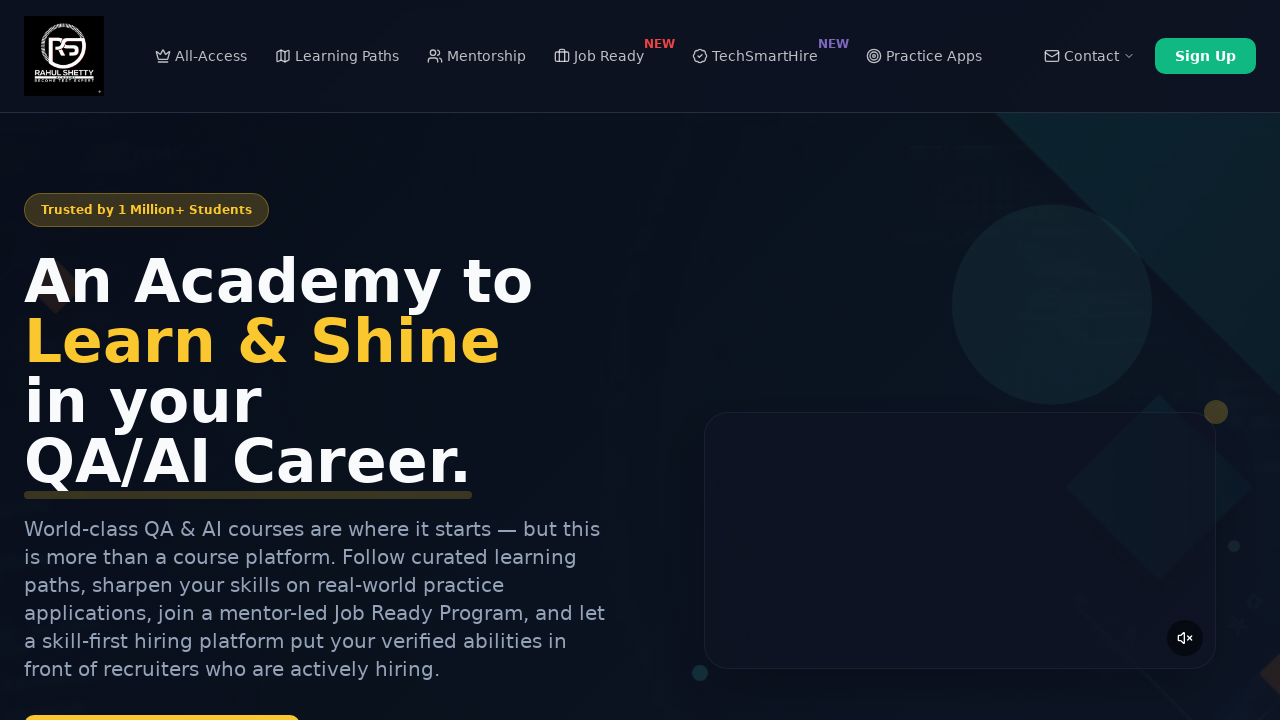

Retrieved page title
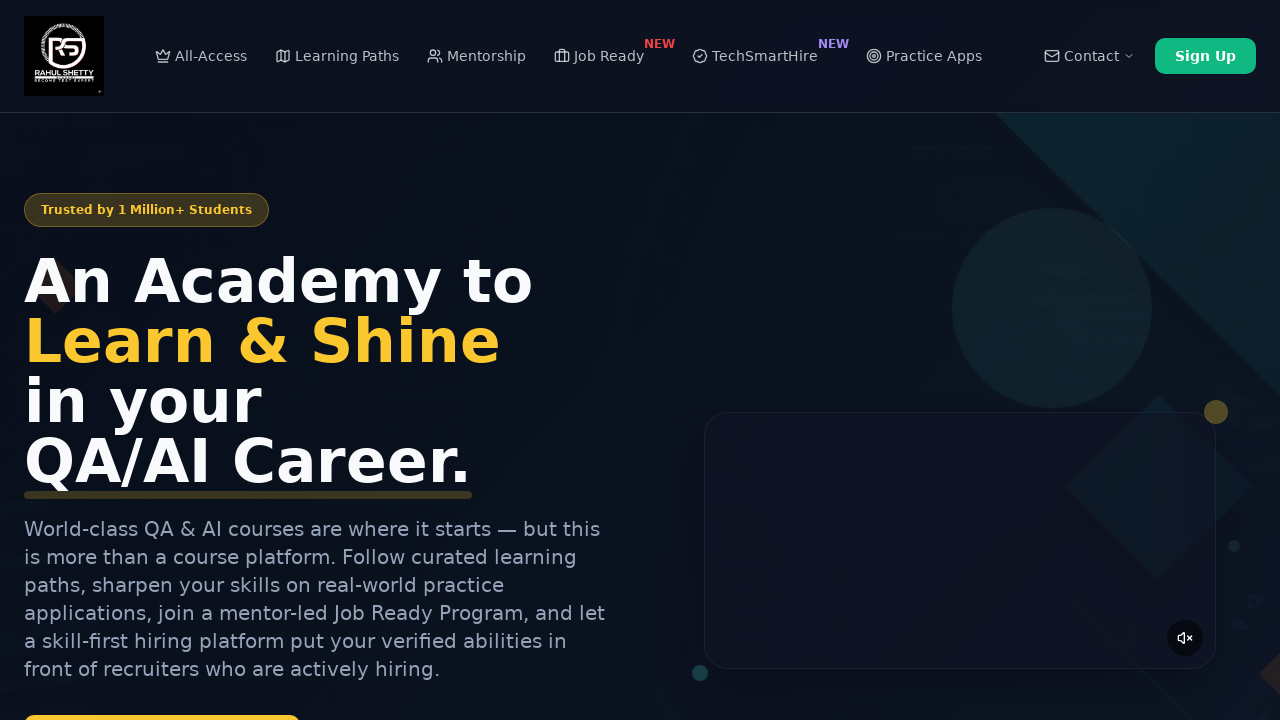

Retrieved current page URL
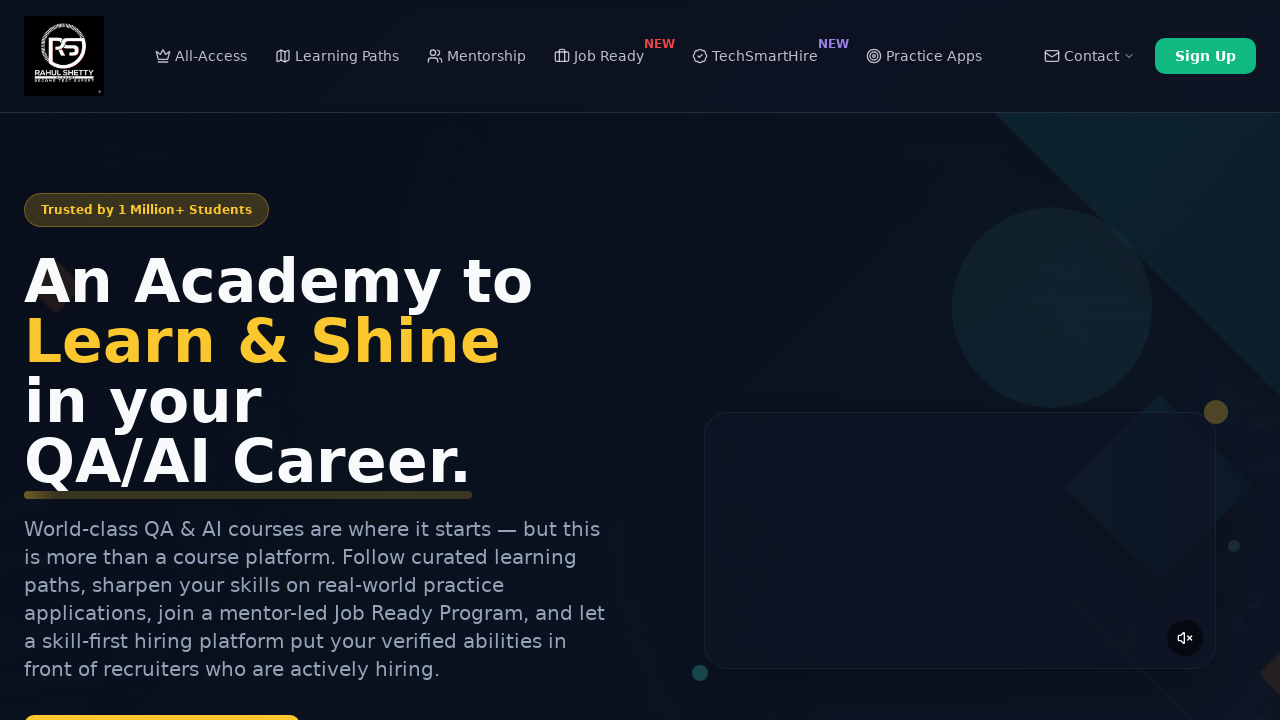

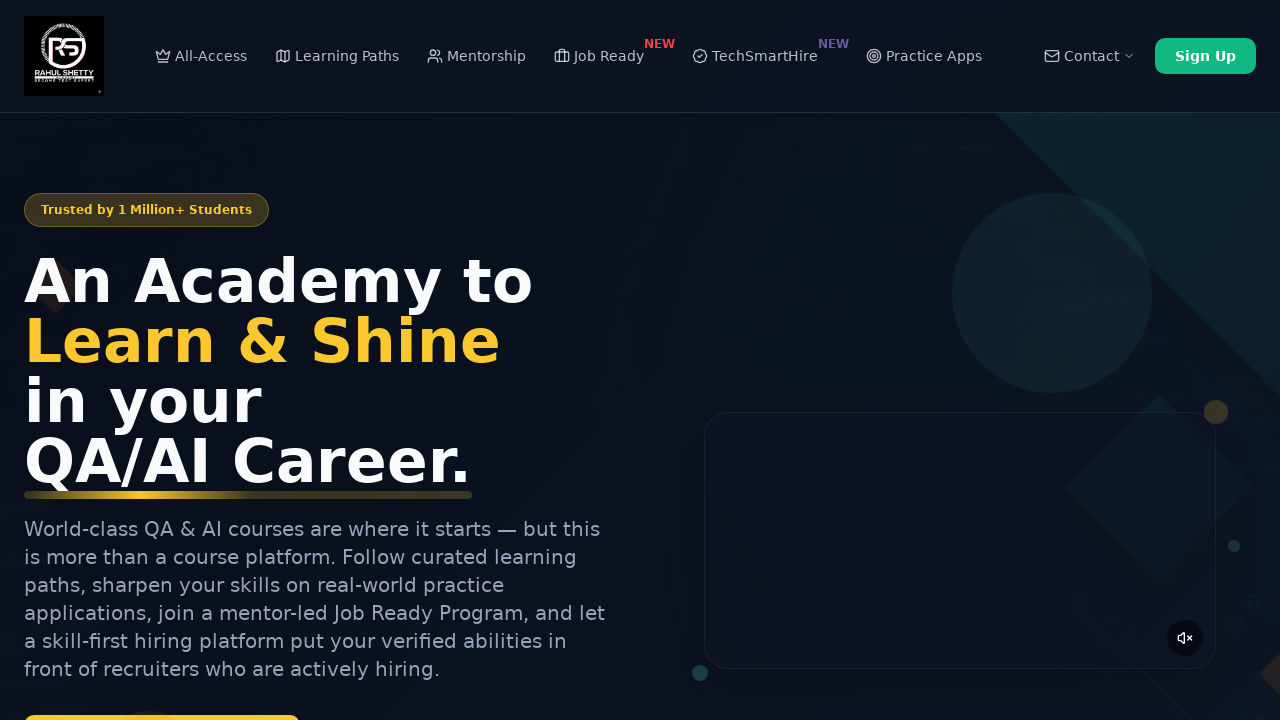